Tests registration with invalid email format and verifies error message appears

Starting URL: https://www.sharelane.com/cgi-bin/register.py

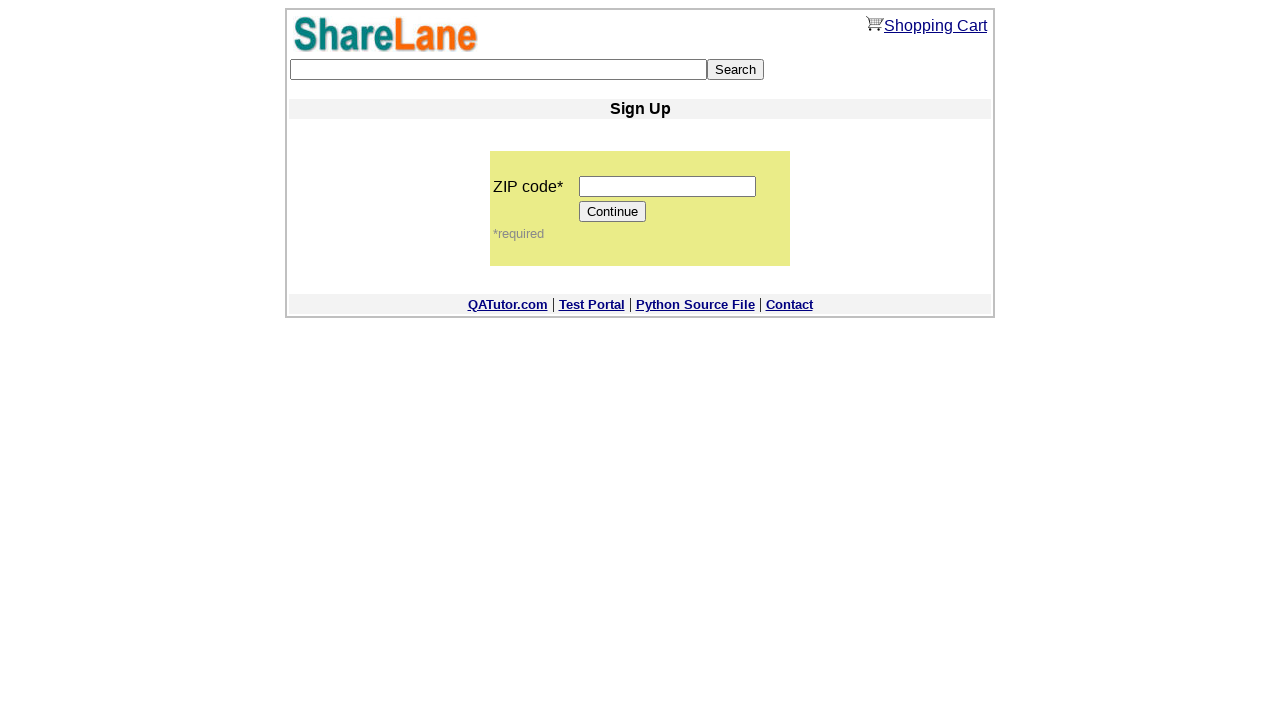

Filled zip code field with '12345' on input[name='zip_code']
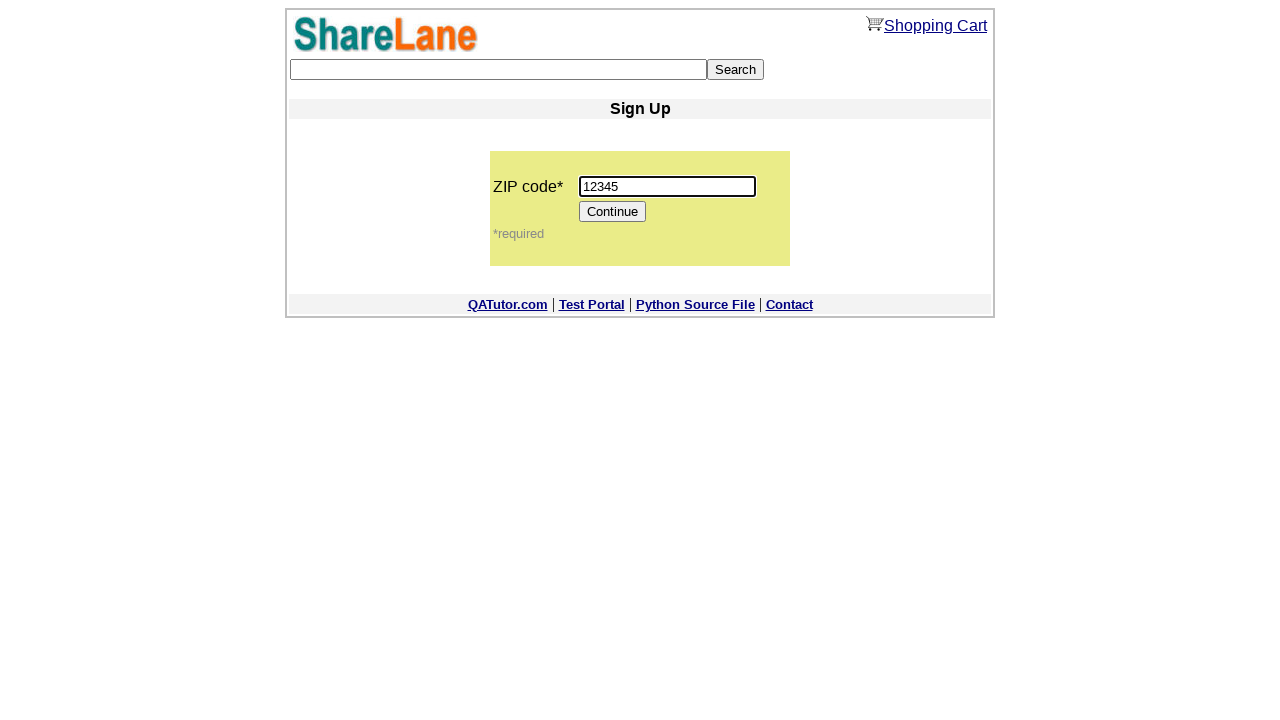

Clicked Continue button to proceed to registration form at (613, 212) on input[value='Continue']
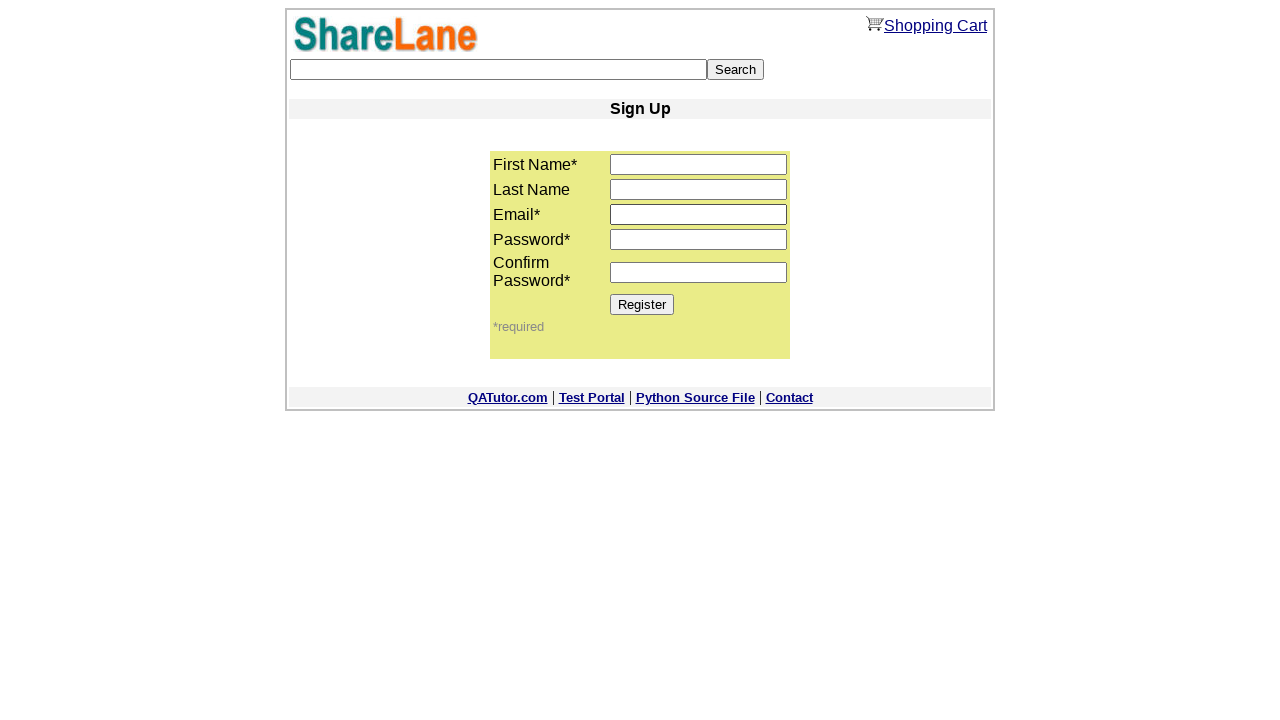

Filled first name field with 'John' on input[name='first_name']
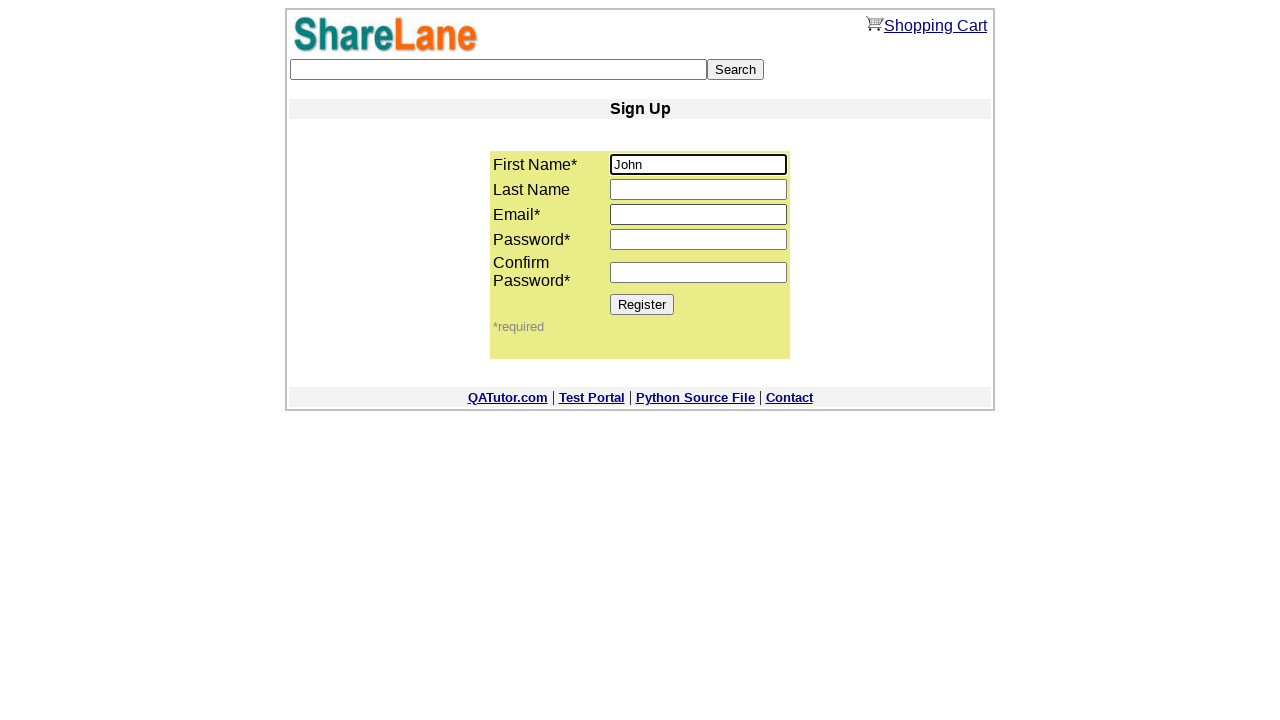

Filled last name field with 'Doe' on input[name='last_name']
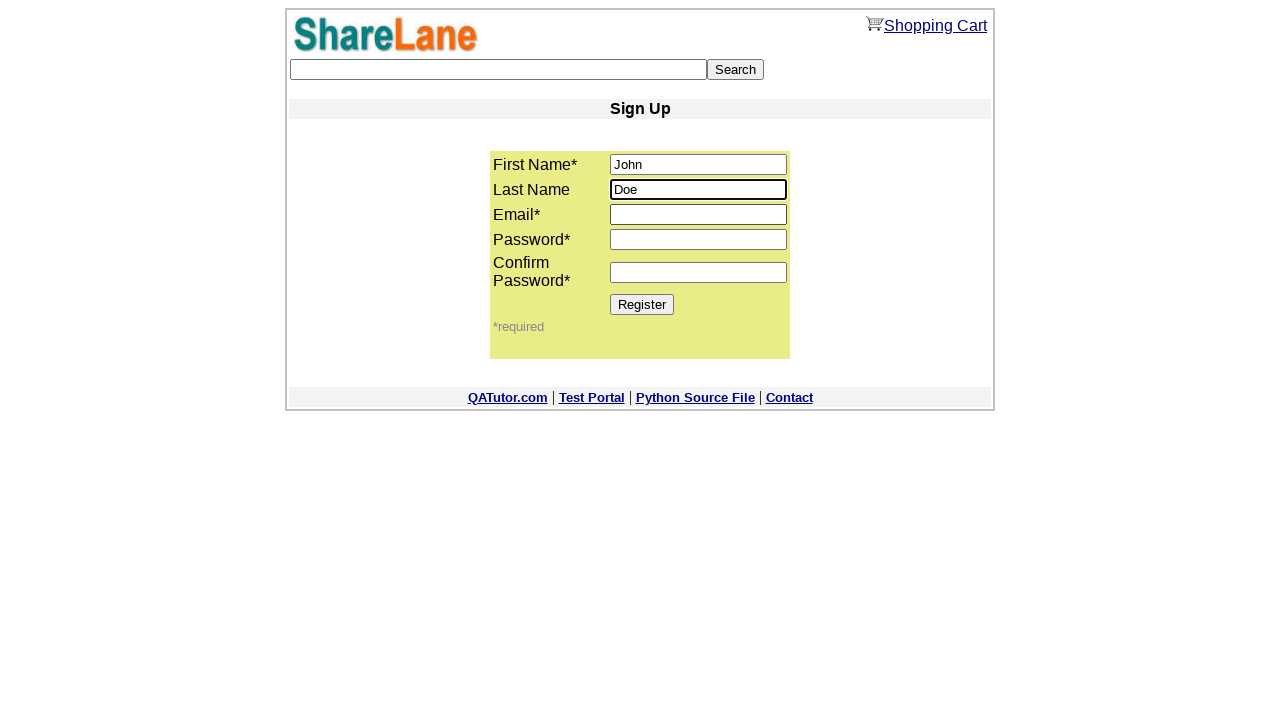

Filled email field with invalid email format 'testtestest' on input[name='email']
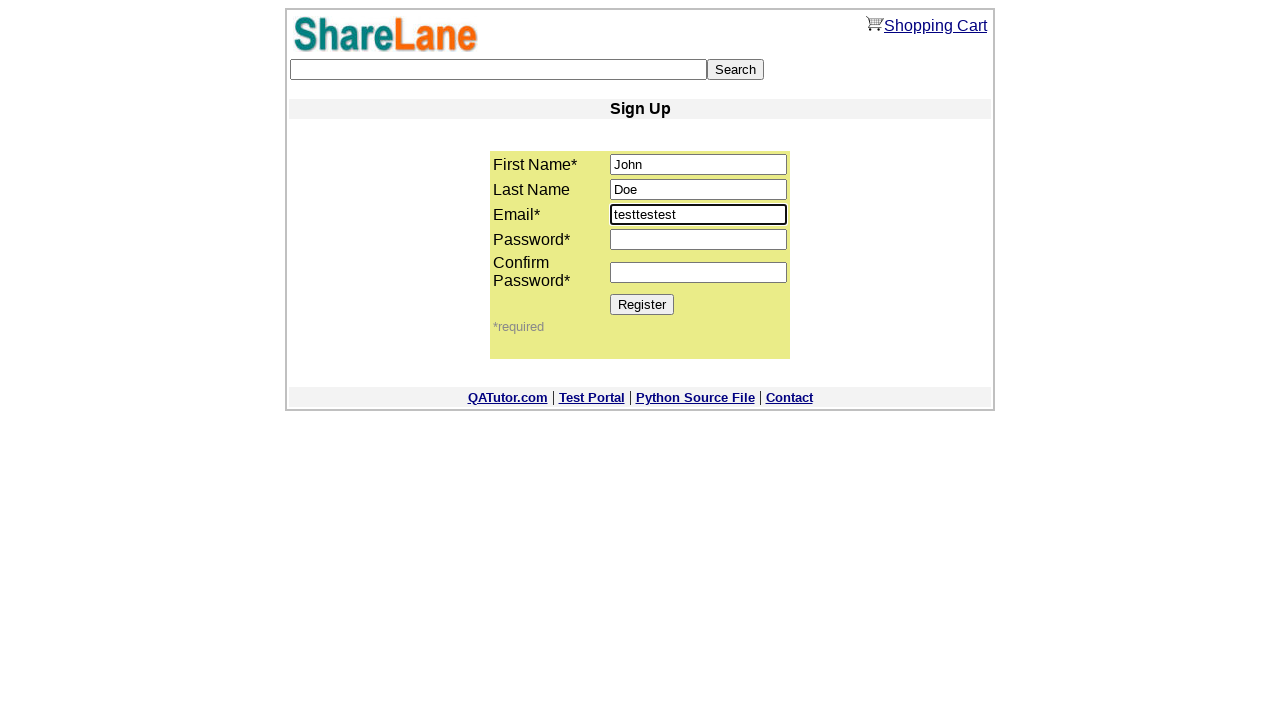

Filled password field with 'John123' on input[name='password1']
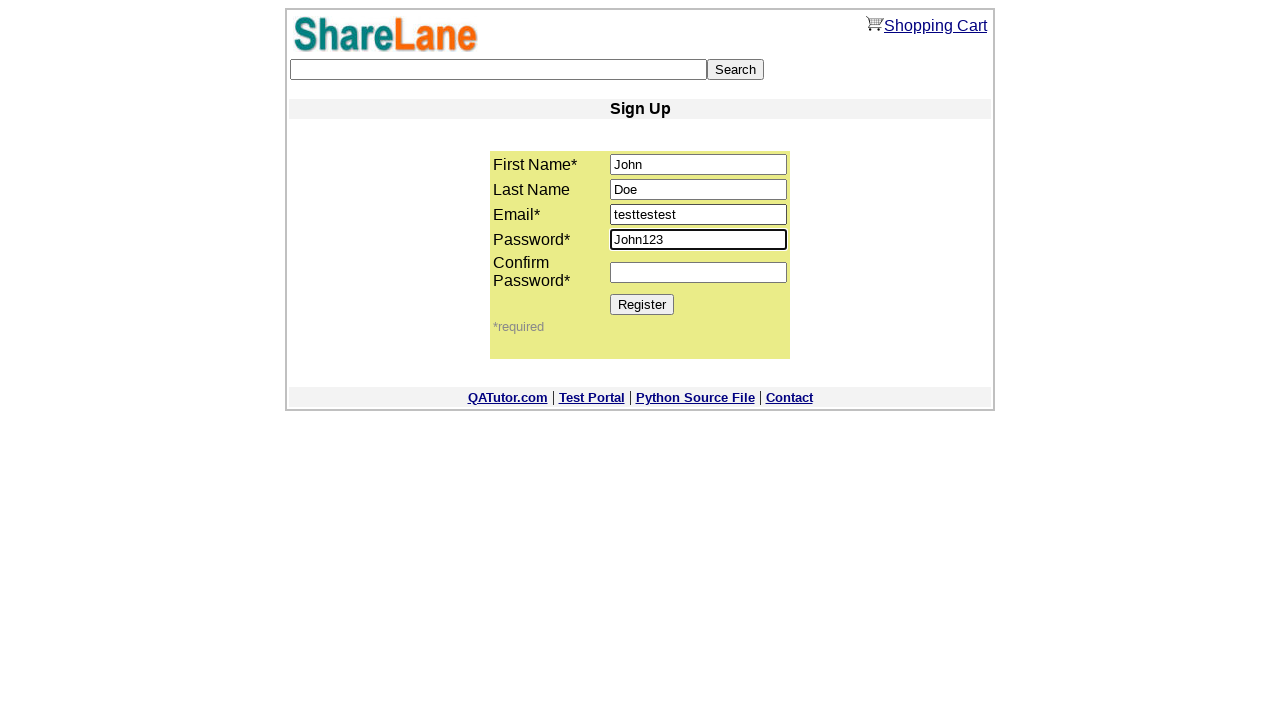

Filled password confirmation field with 'John123' on input[name='password2']
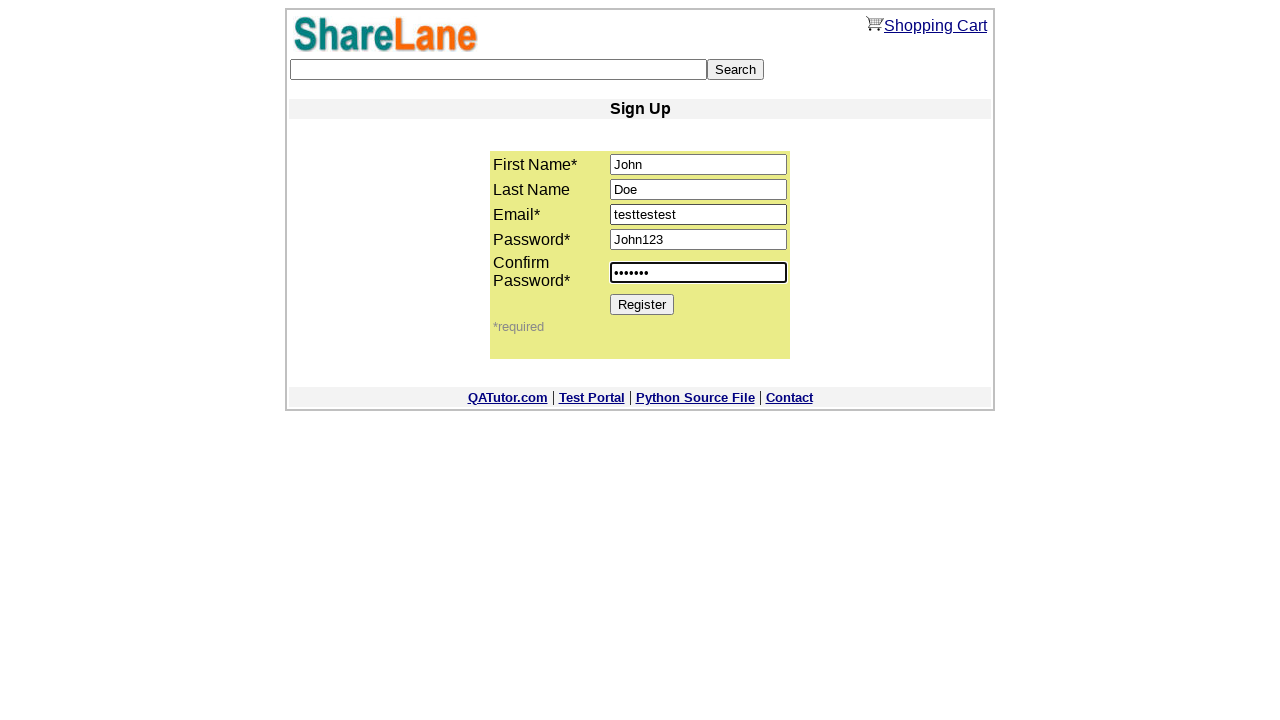

Clicked Register button to submit registration form at (642, 304) on input[value='Register']
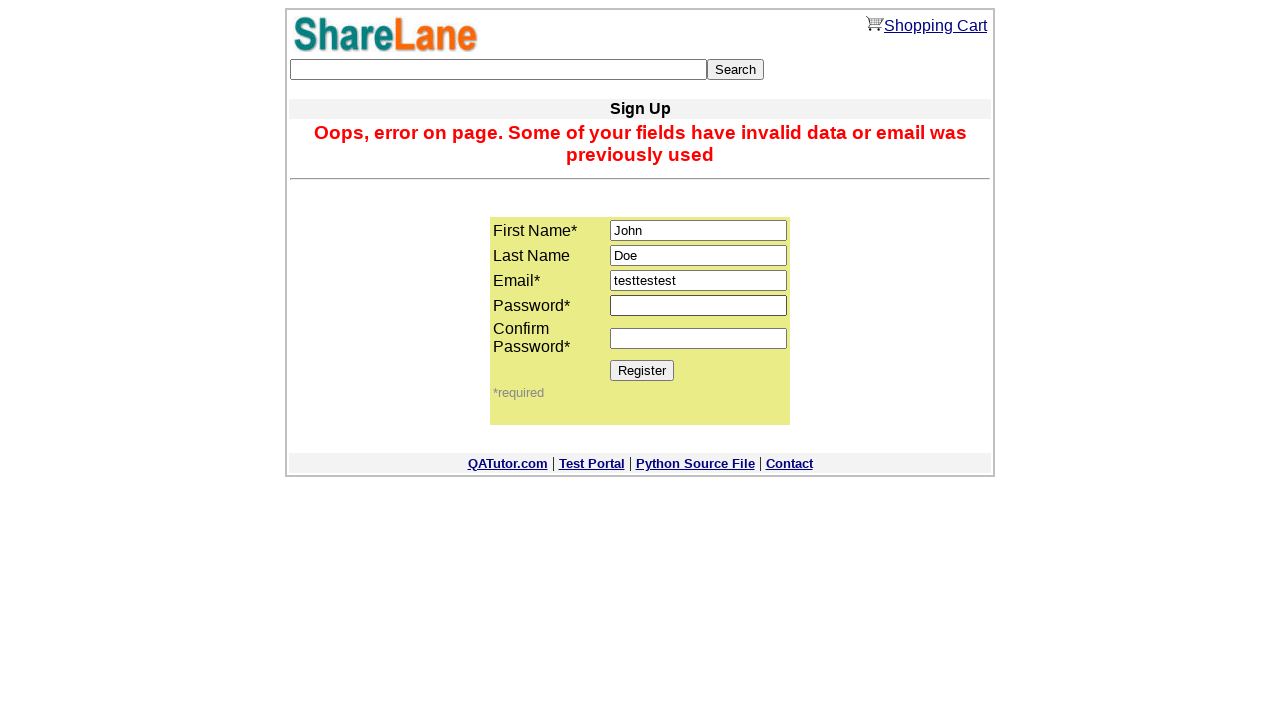

Verified that error message appeared for invalid email format
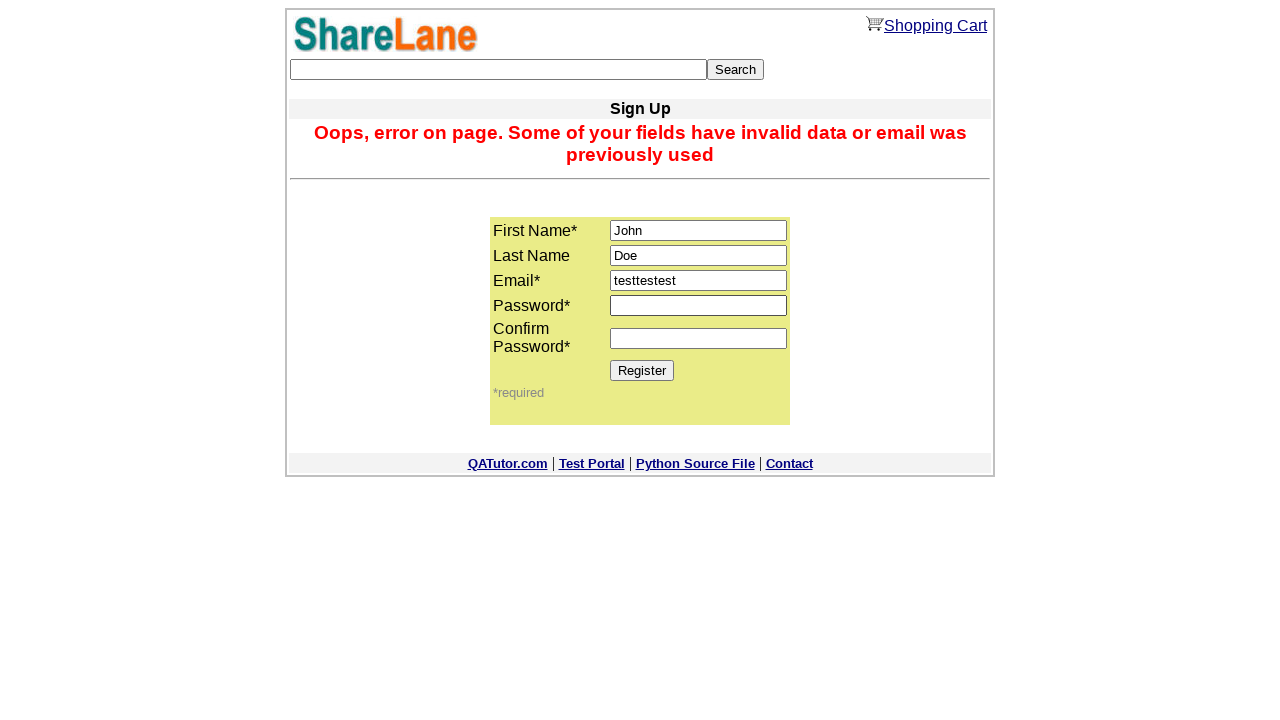

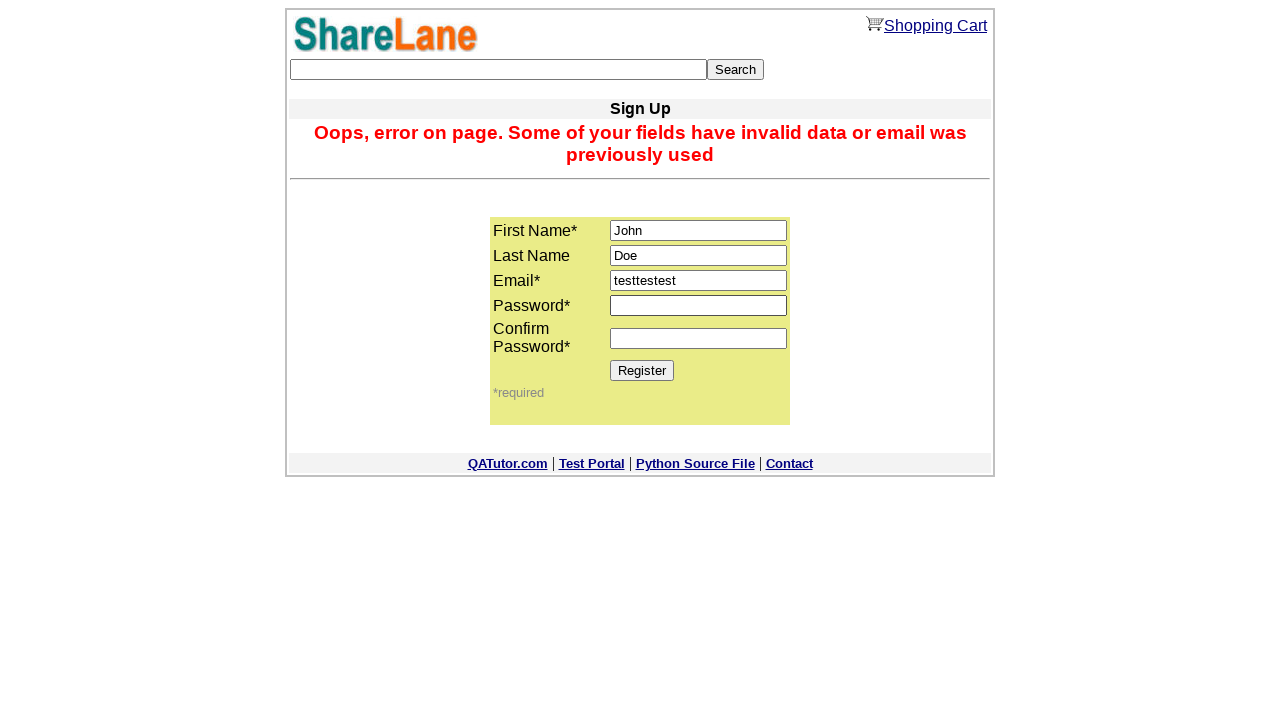